Tests clicking the Habr link and verifying it navigates to the correct URL

Starting URL: https://daniel-pev.github.io/my_cv/

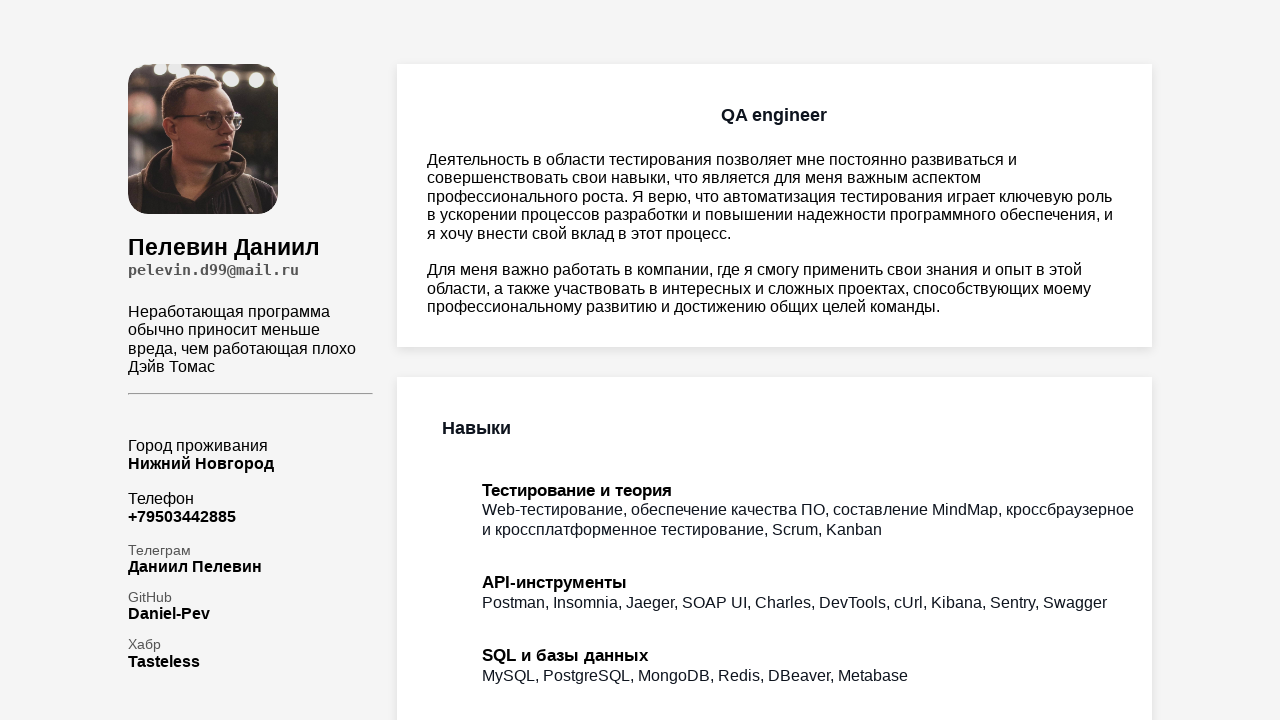

Clicked Habr link at (164, 661) on #my_habr
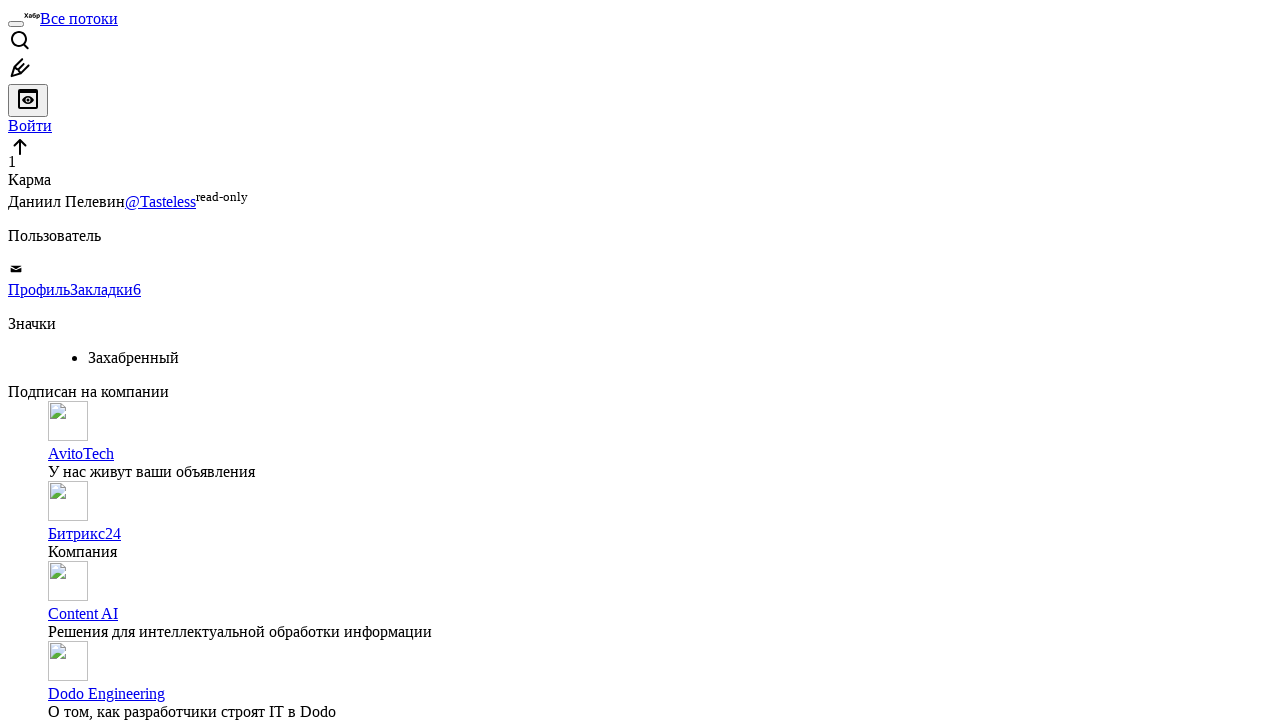

Waited for navigation to Habr profile URL
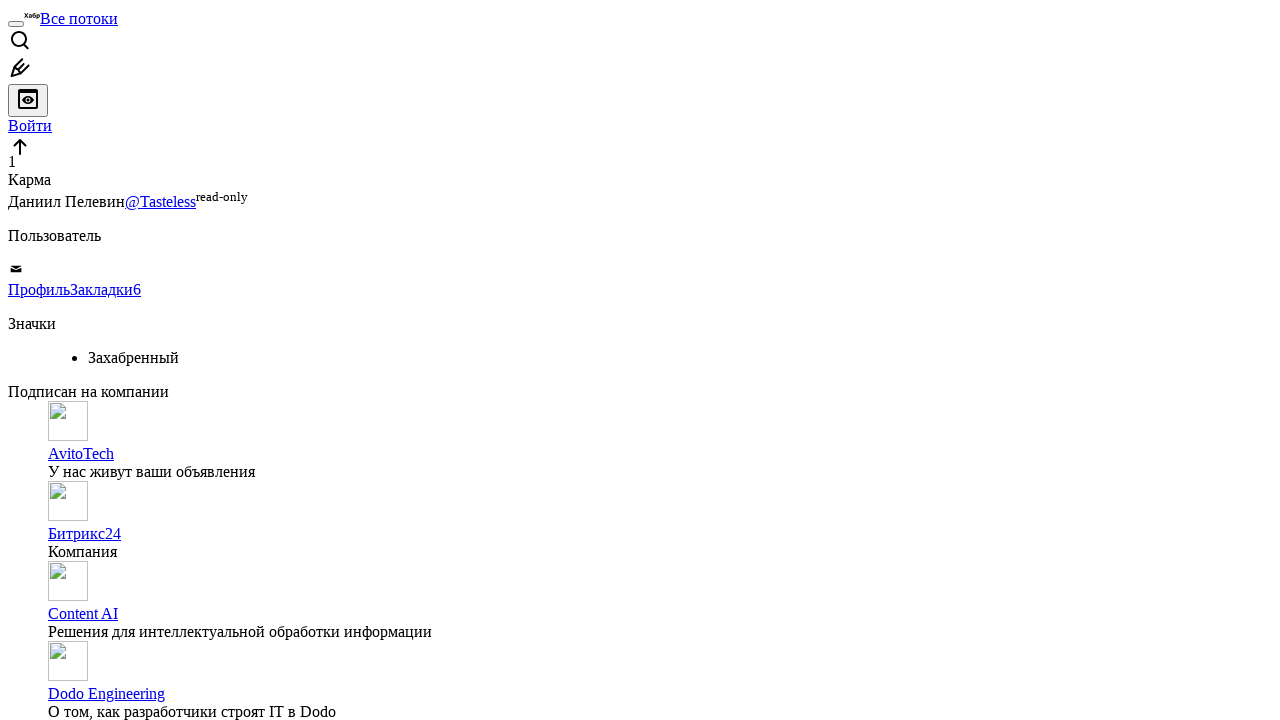

Verified navigation to correct Habr URL: https://habr.com/ru/users/Tasteless/
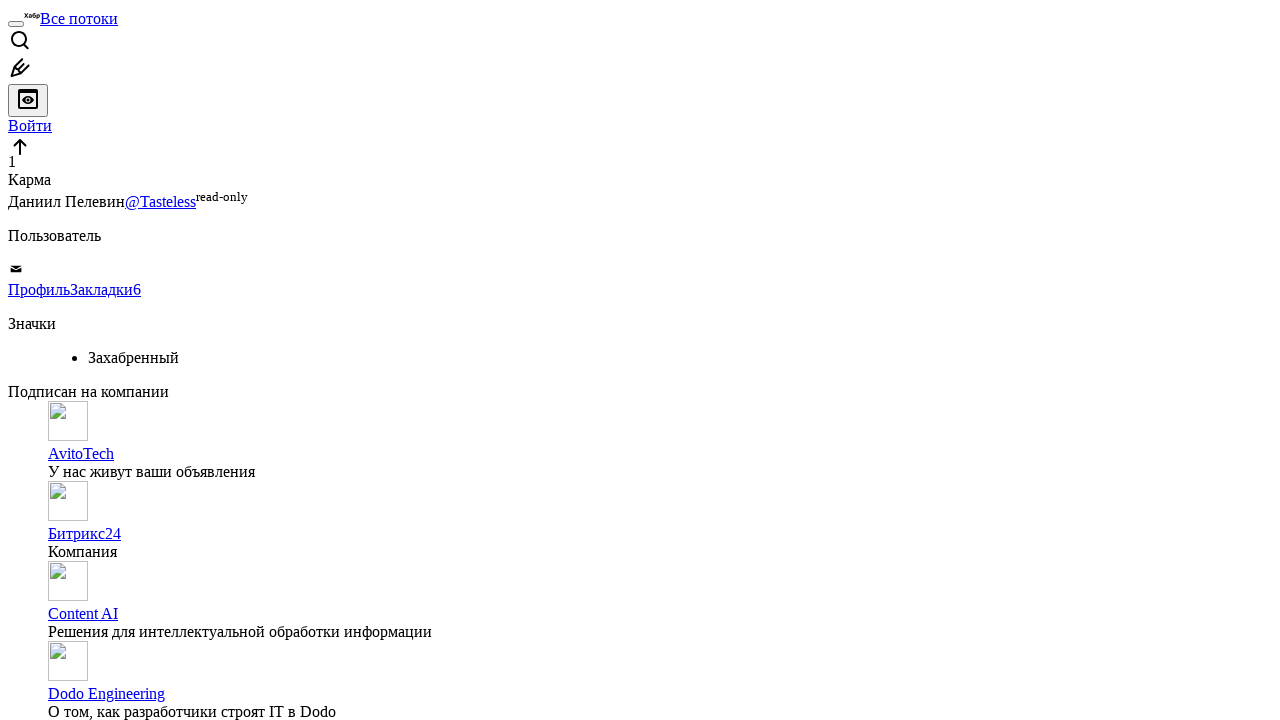

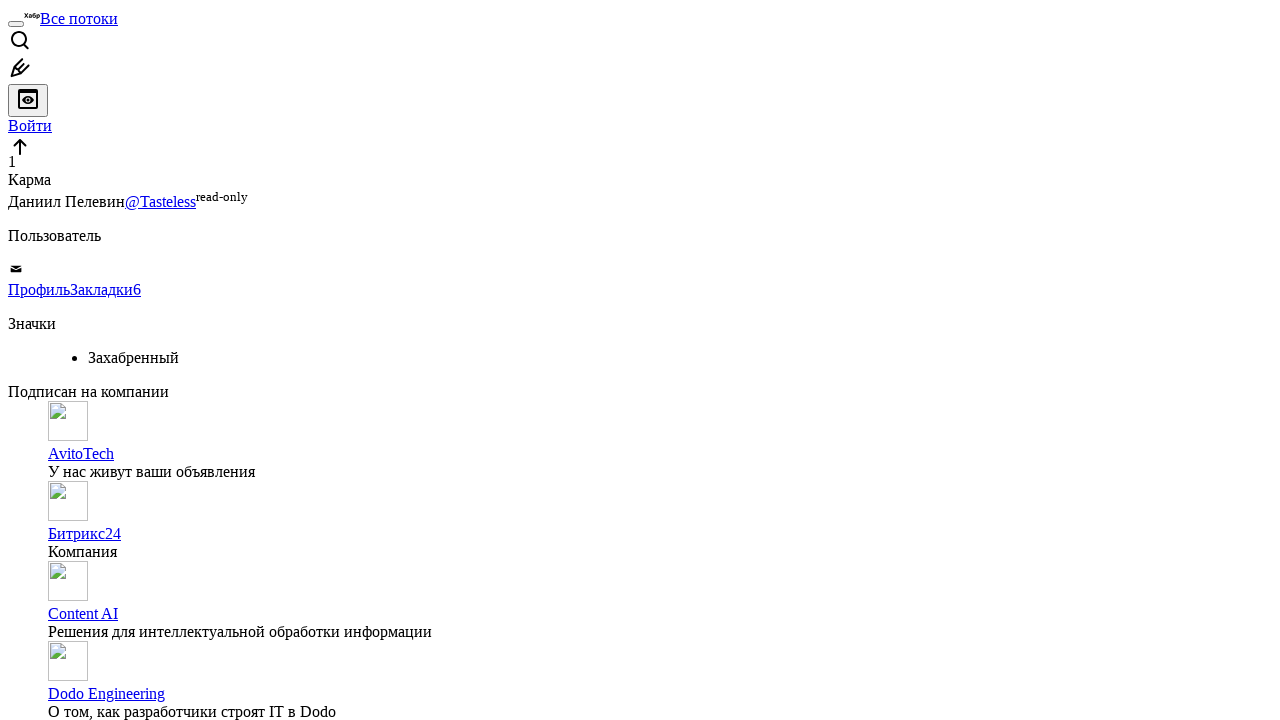